Tests pagination functionality by finding all pagination links and clicking through each page sequentially, starting from page 2.

Starting URL: https://testautomationpractice.blogspot.com/

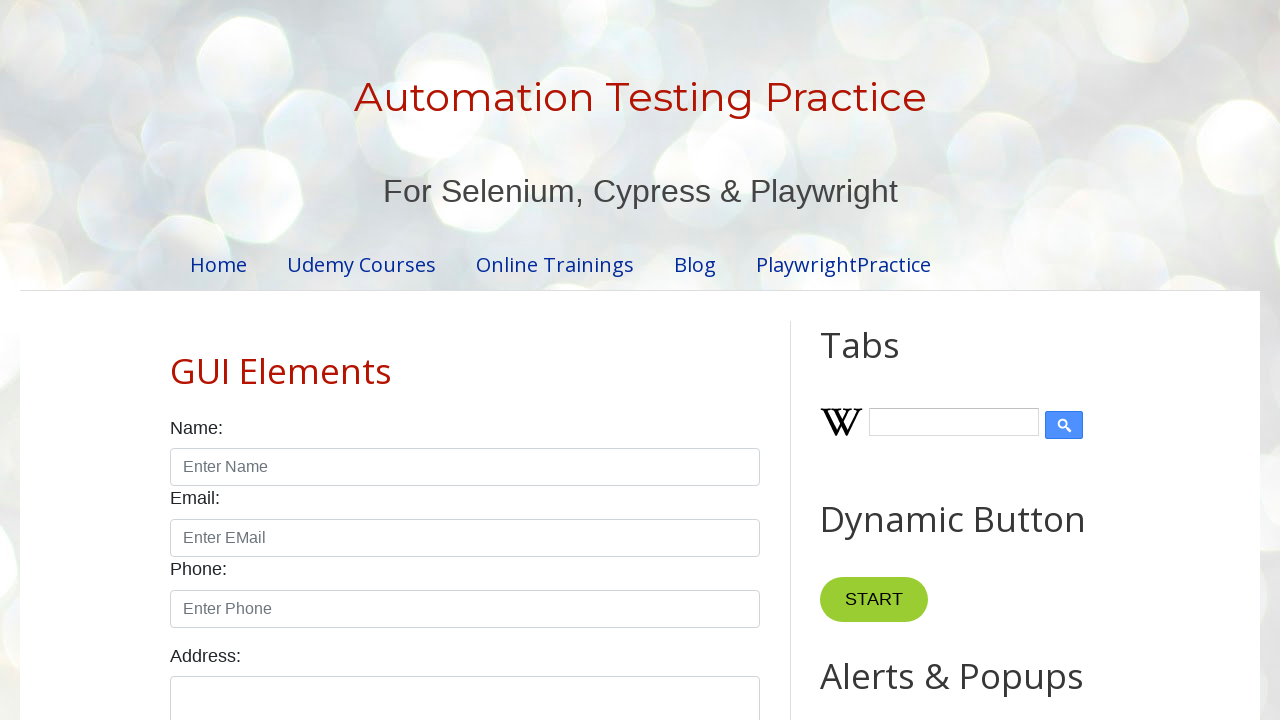

Set viewport size to 1920x1080
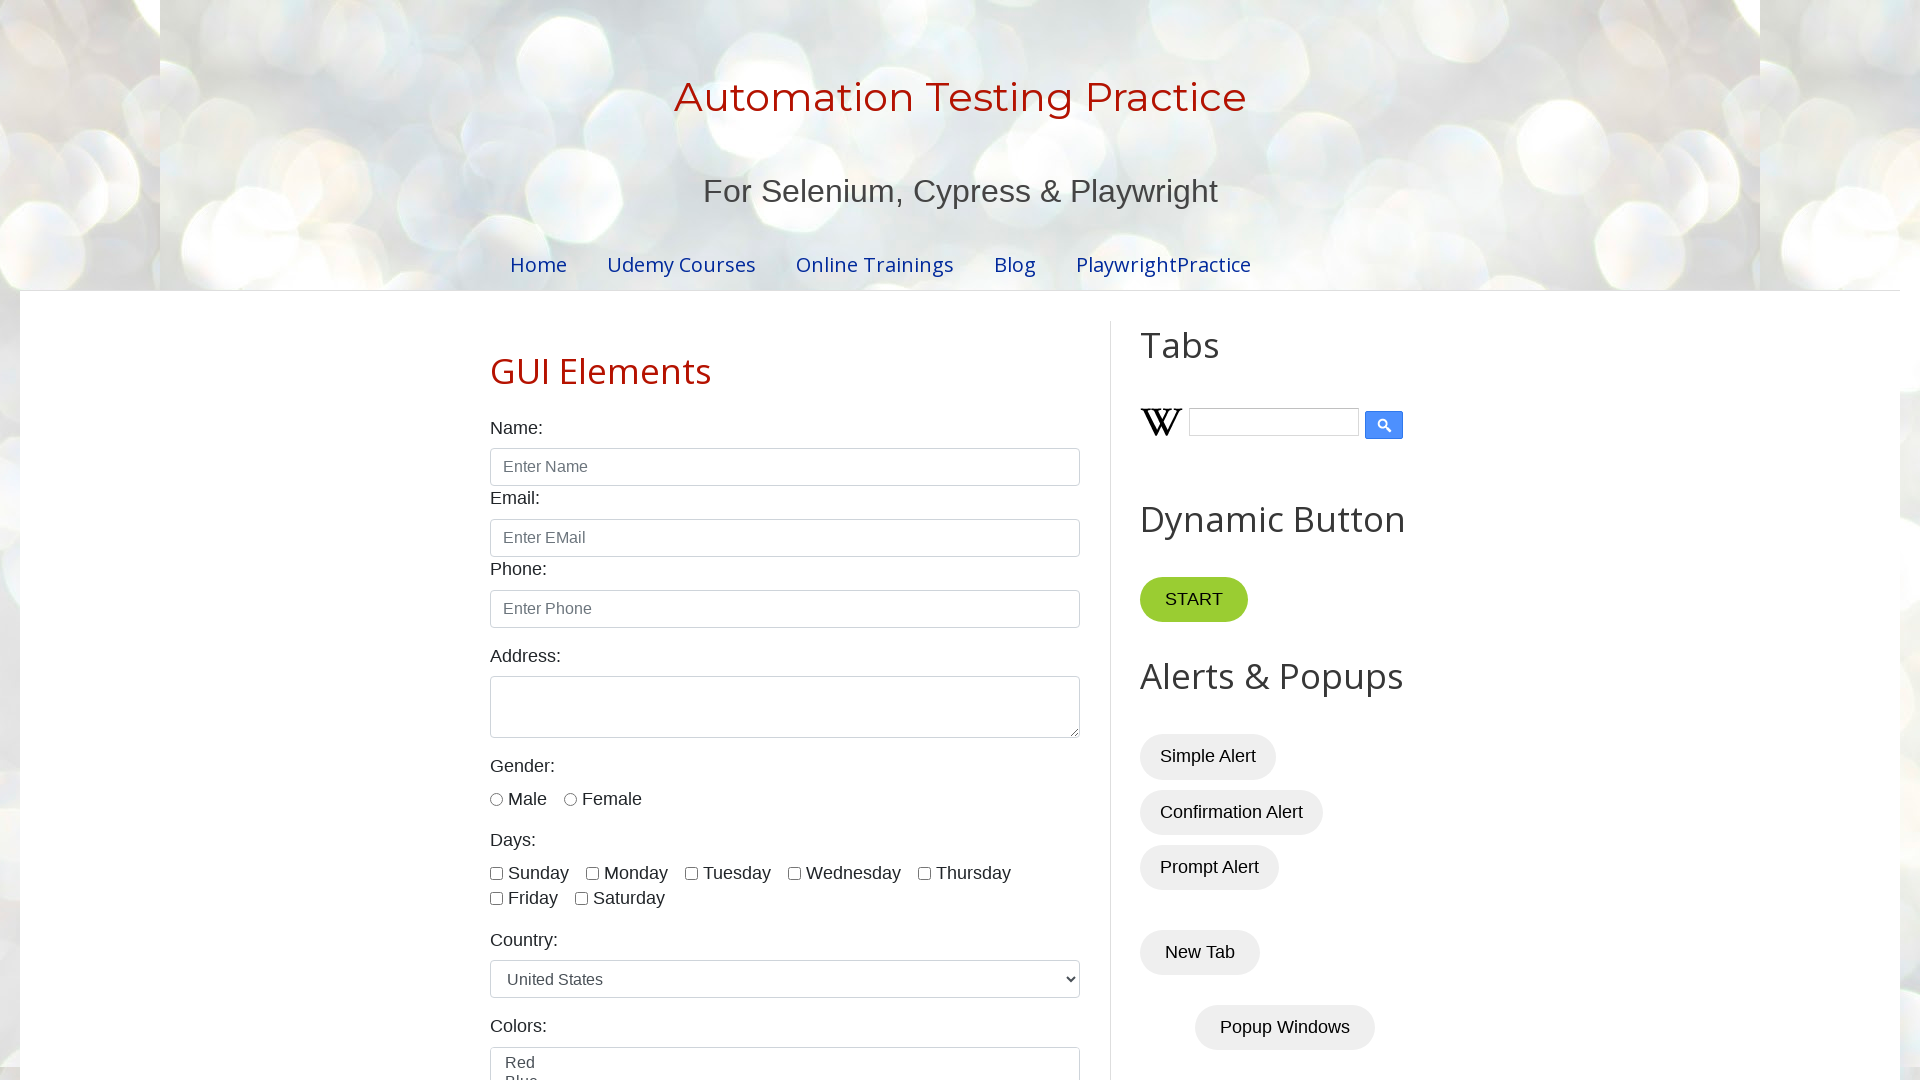

Waited for pagination links to be available
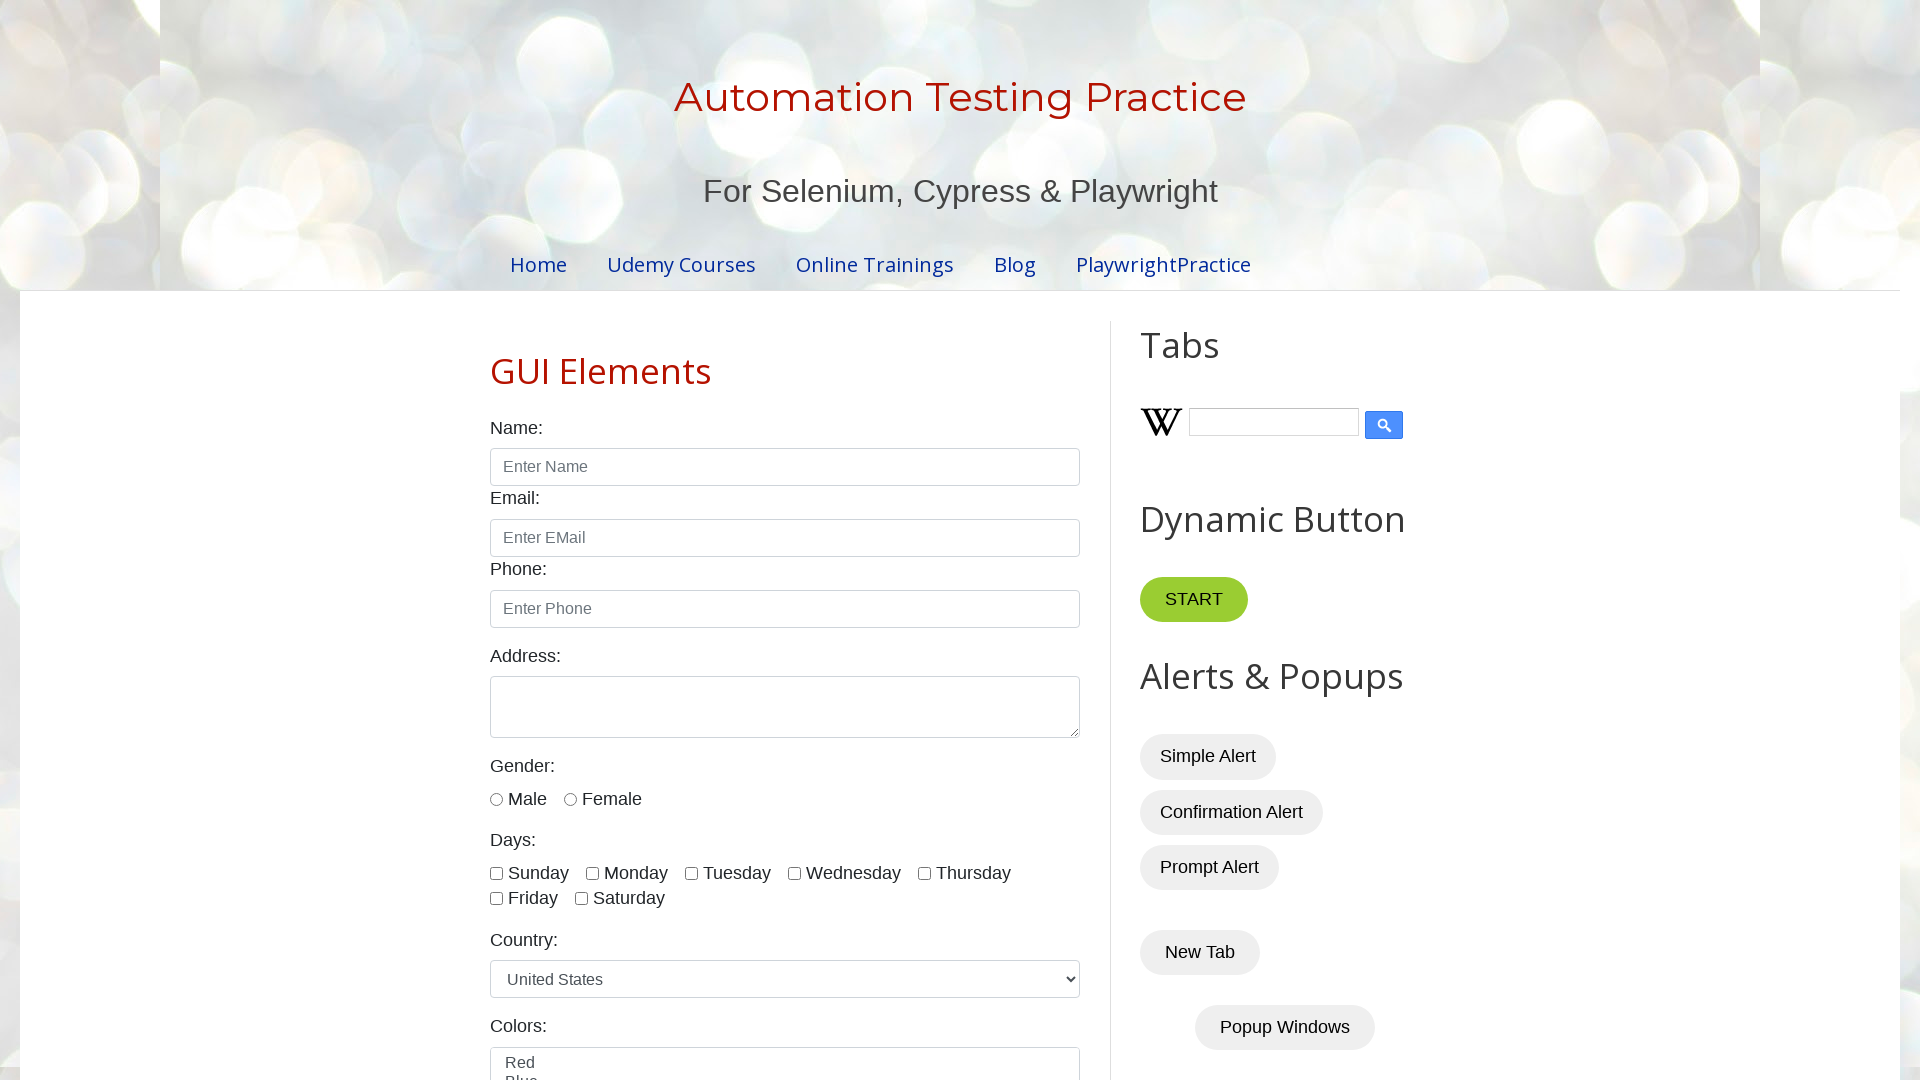

Found 4 pagination links
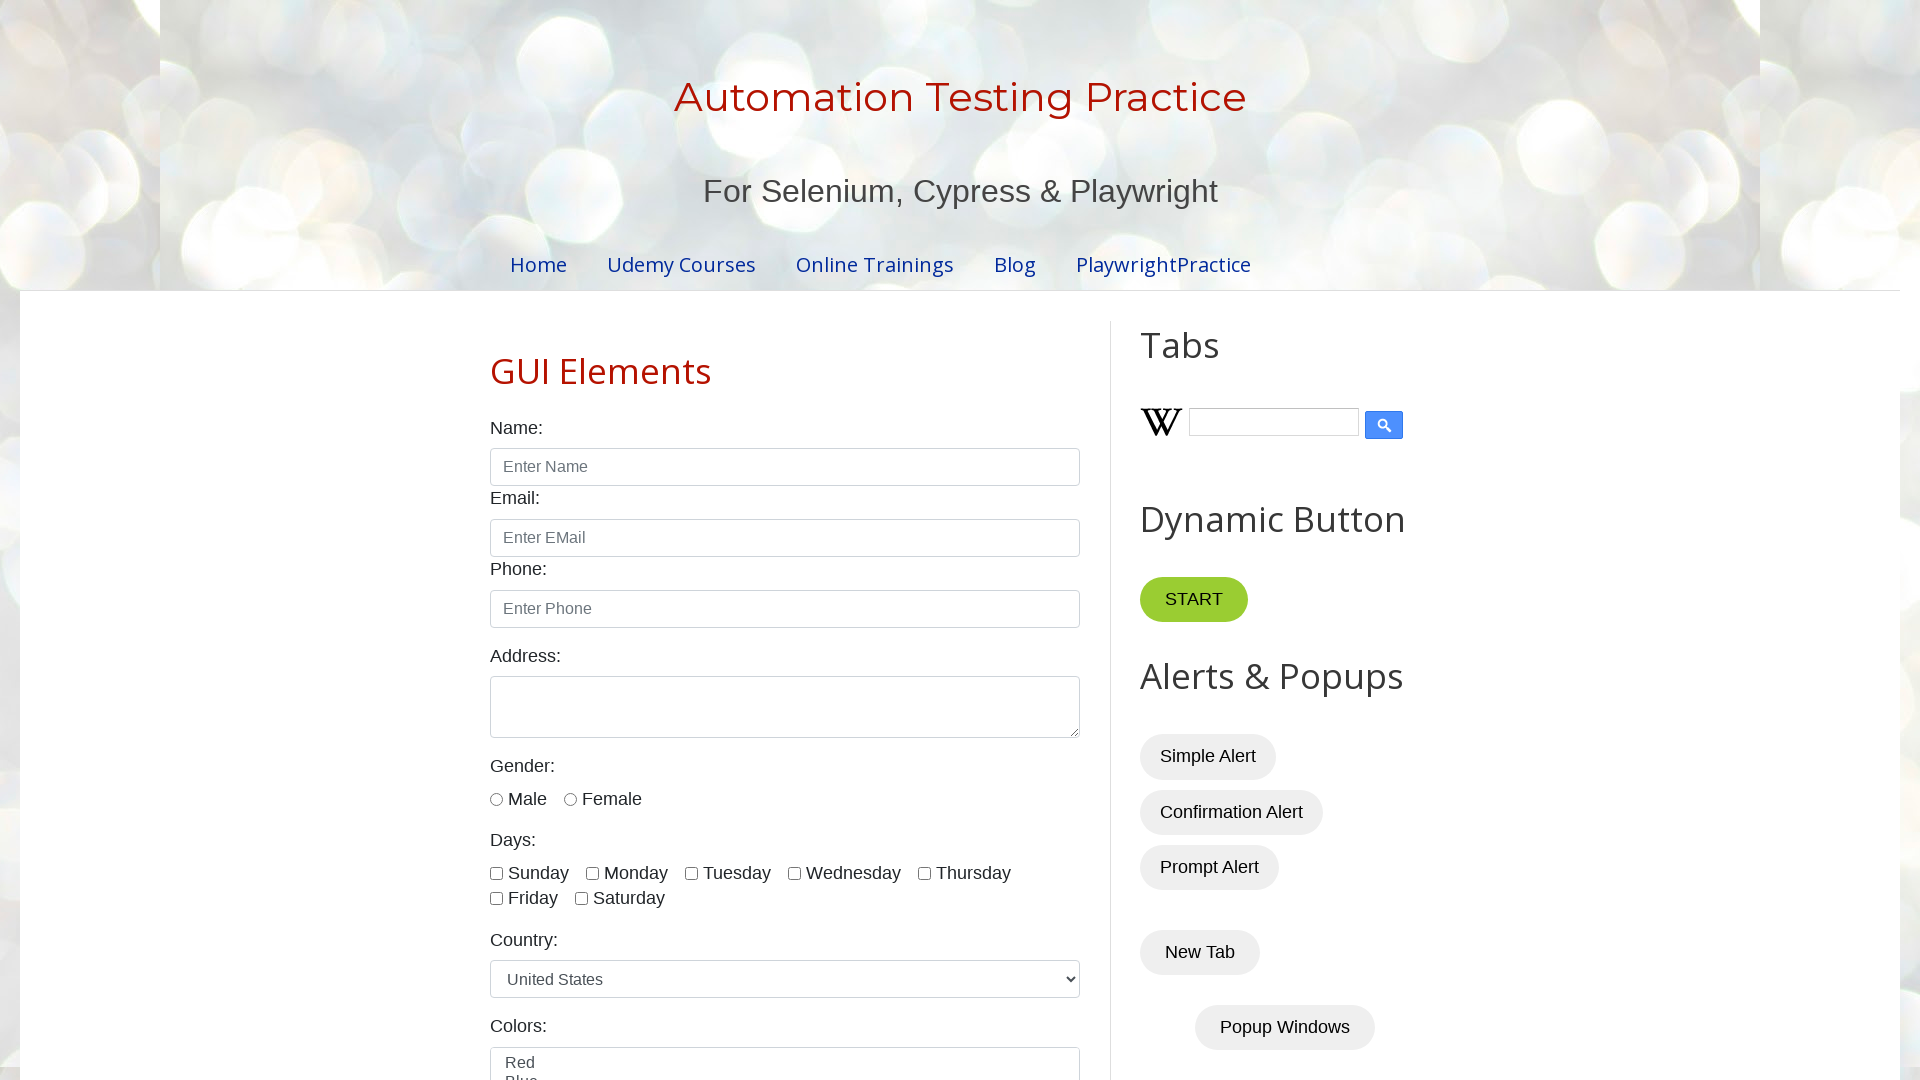

Waited 2 seconds before clicking pagination
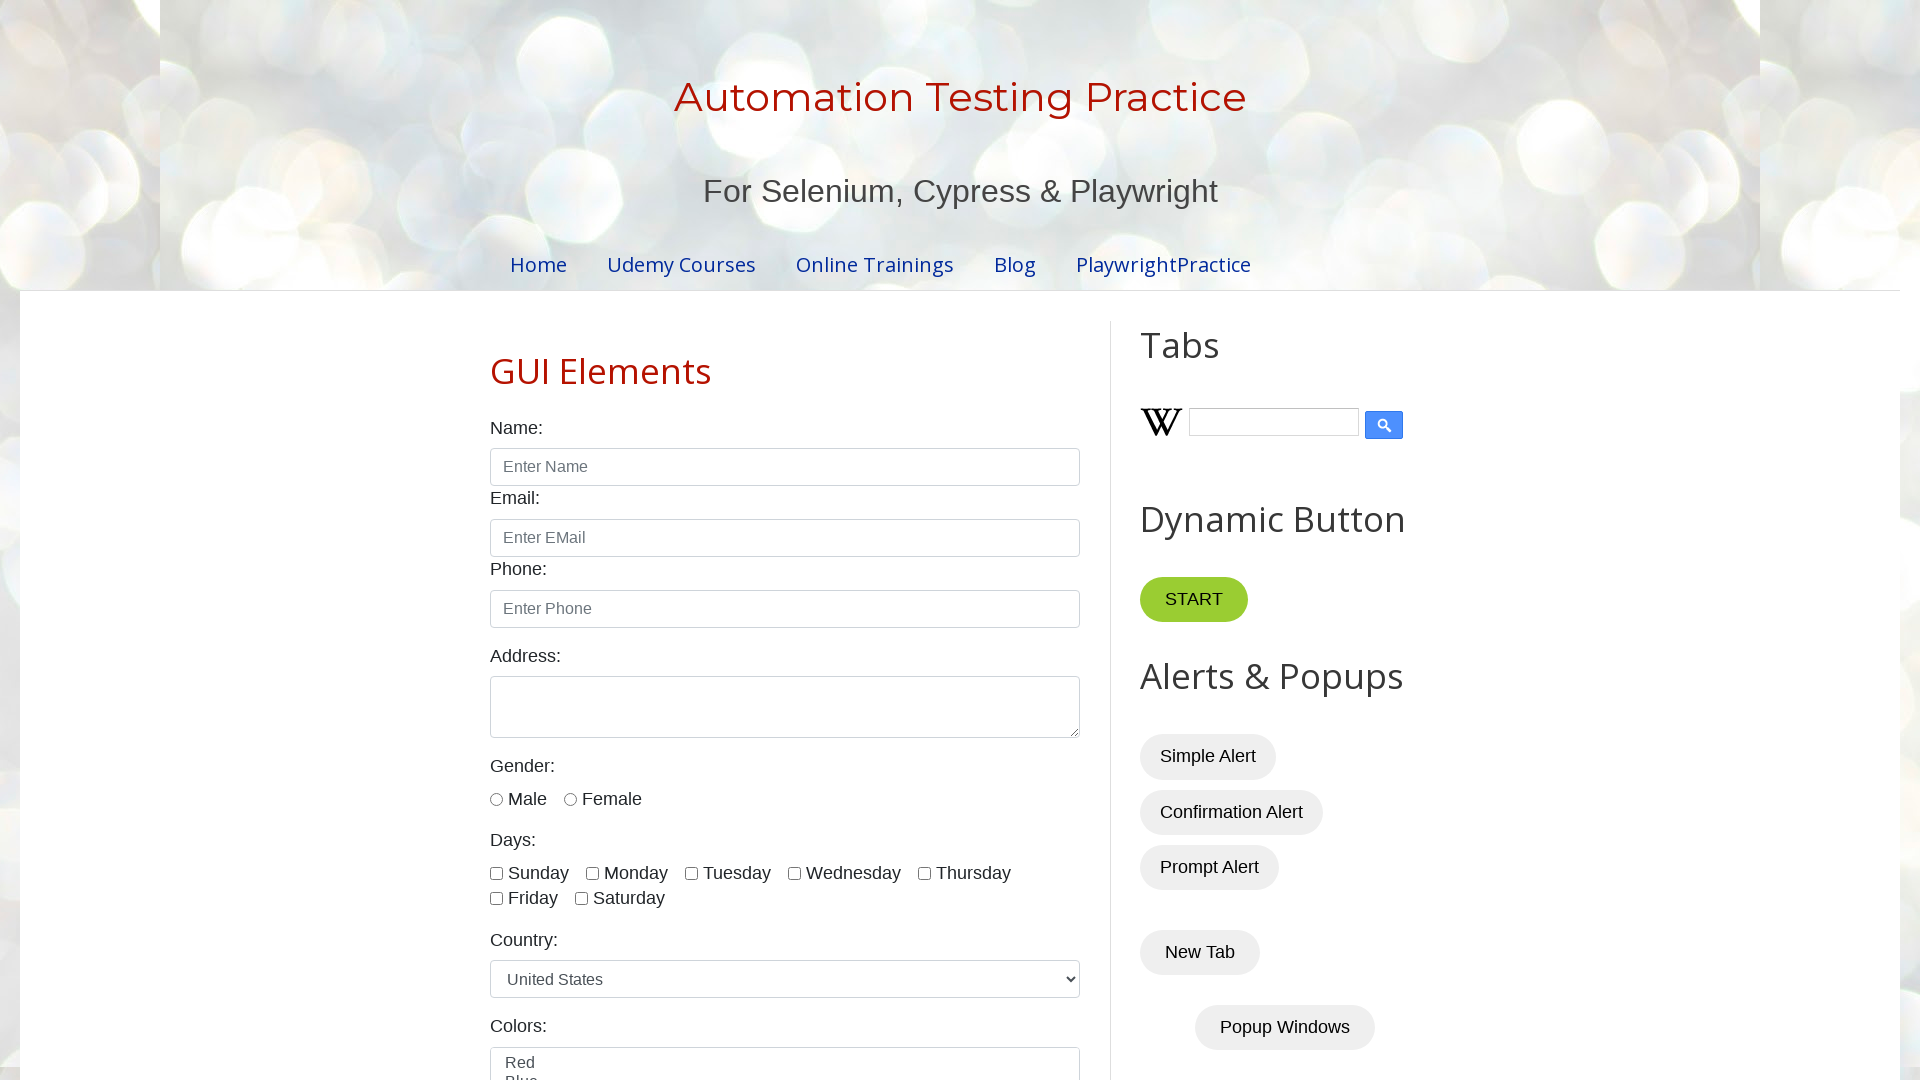

Clicked on page 2 in pagination at (776, 541) on //a[text()=2]
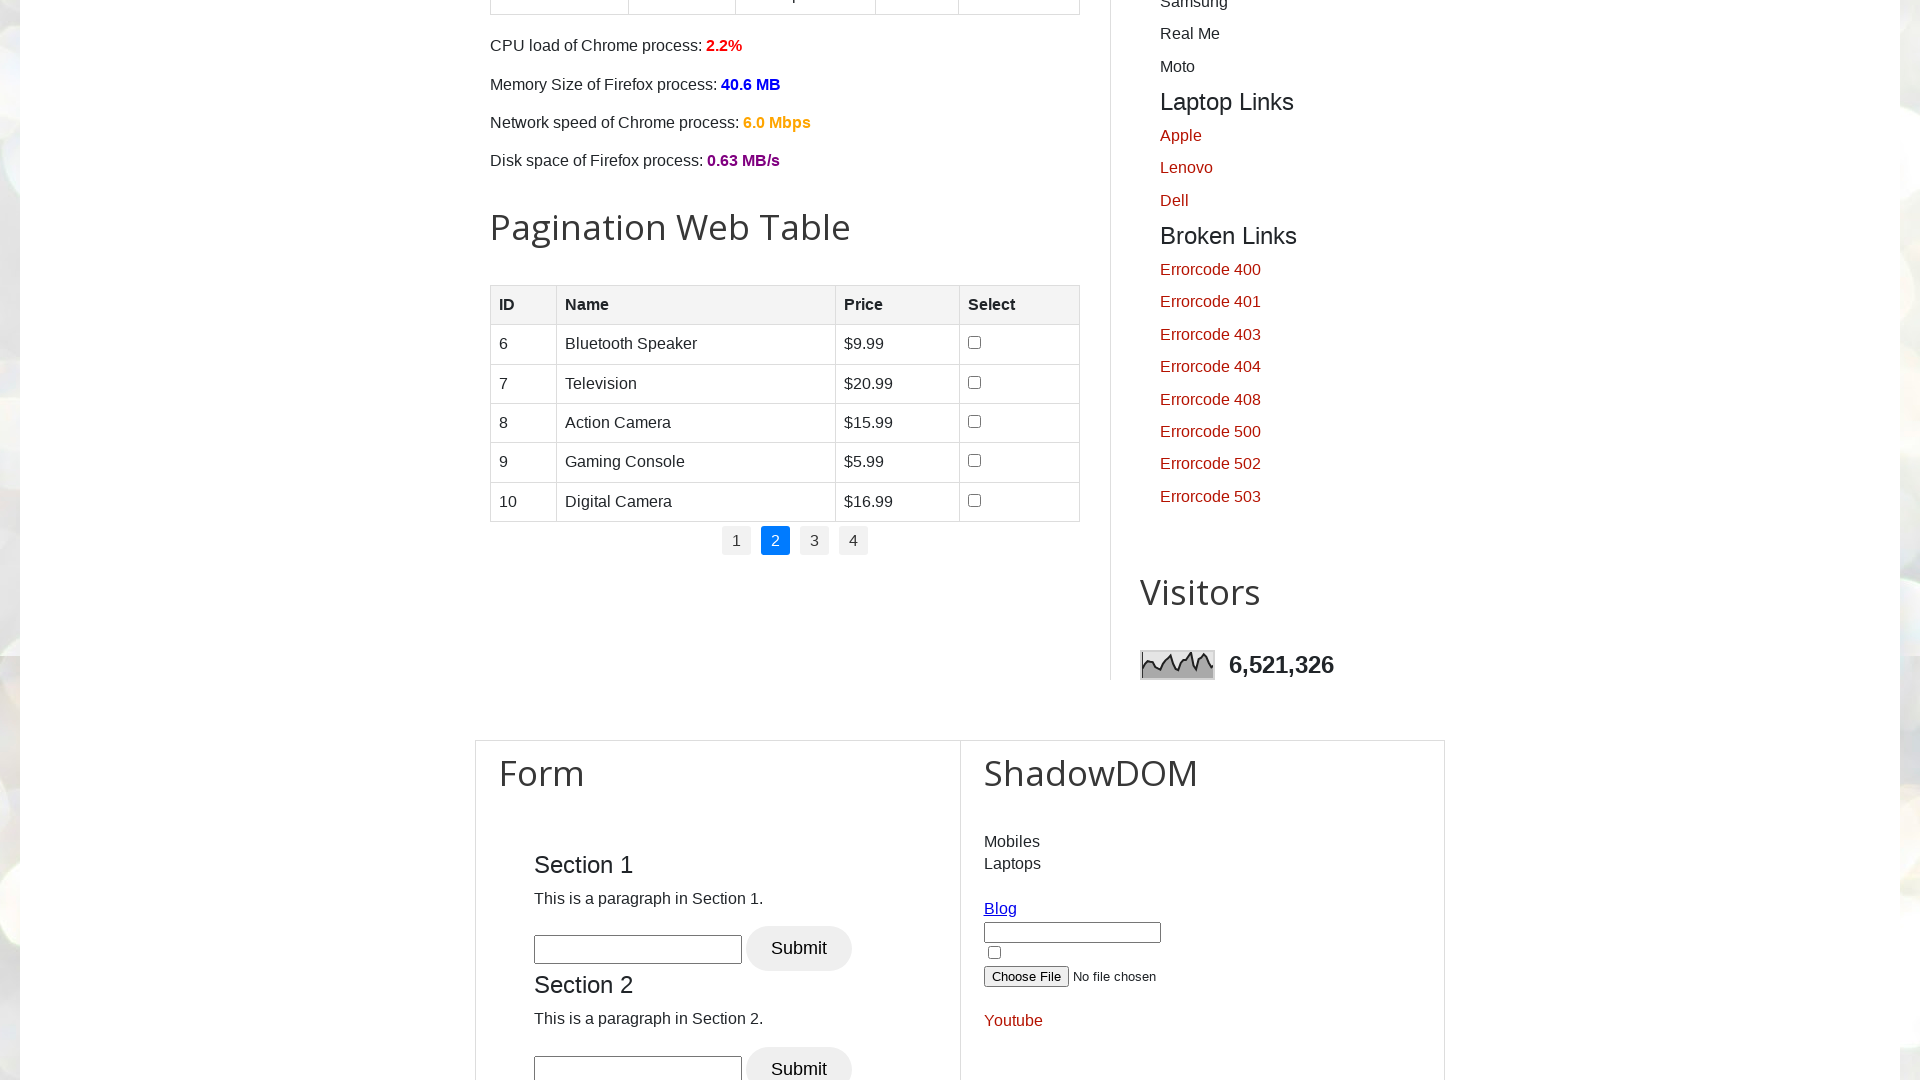

Waited 2 seconds before clicking pagination
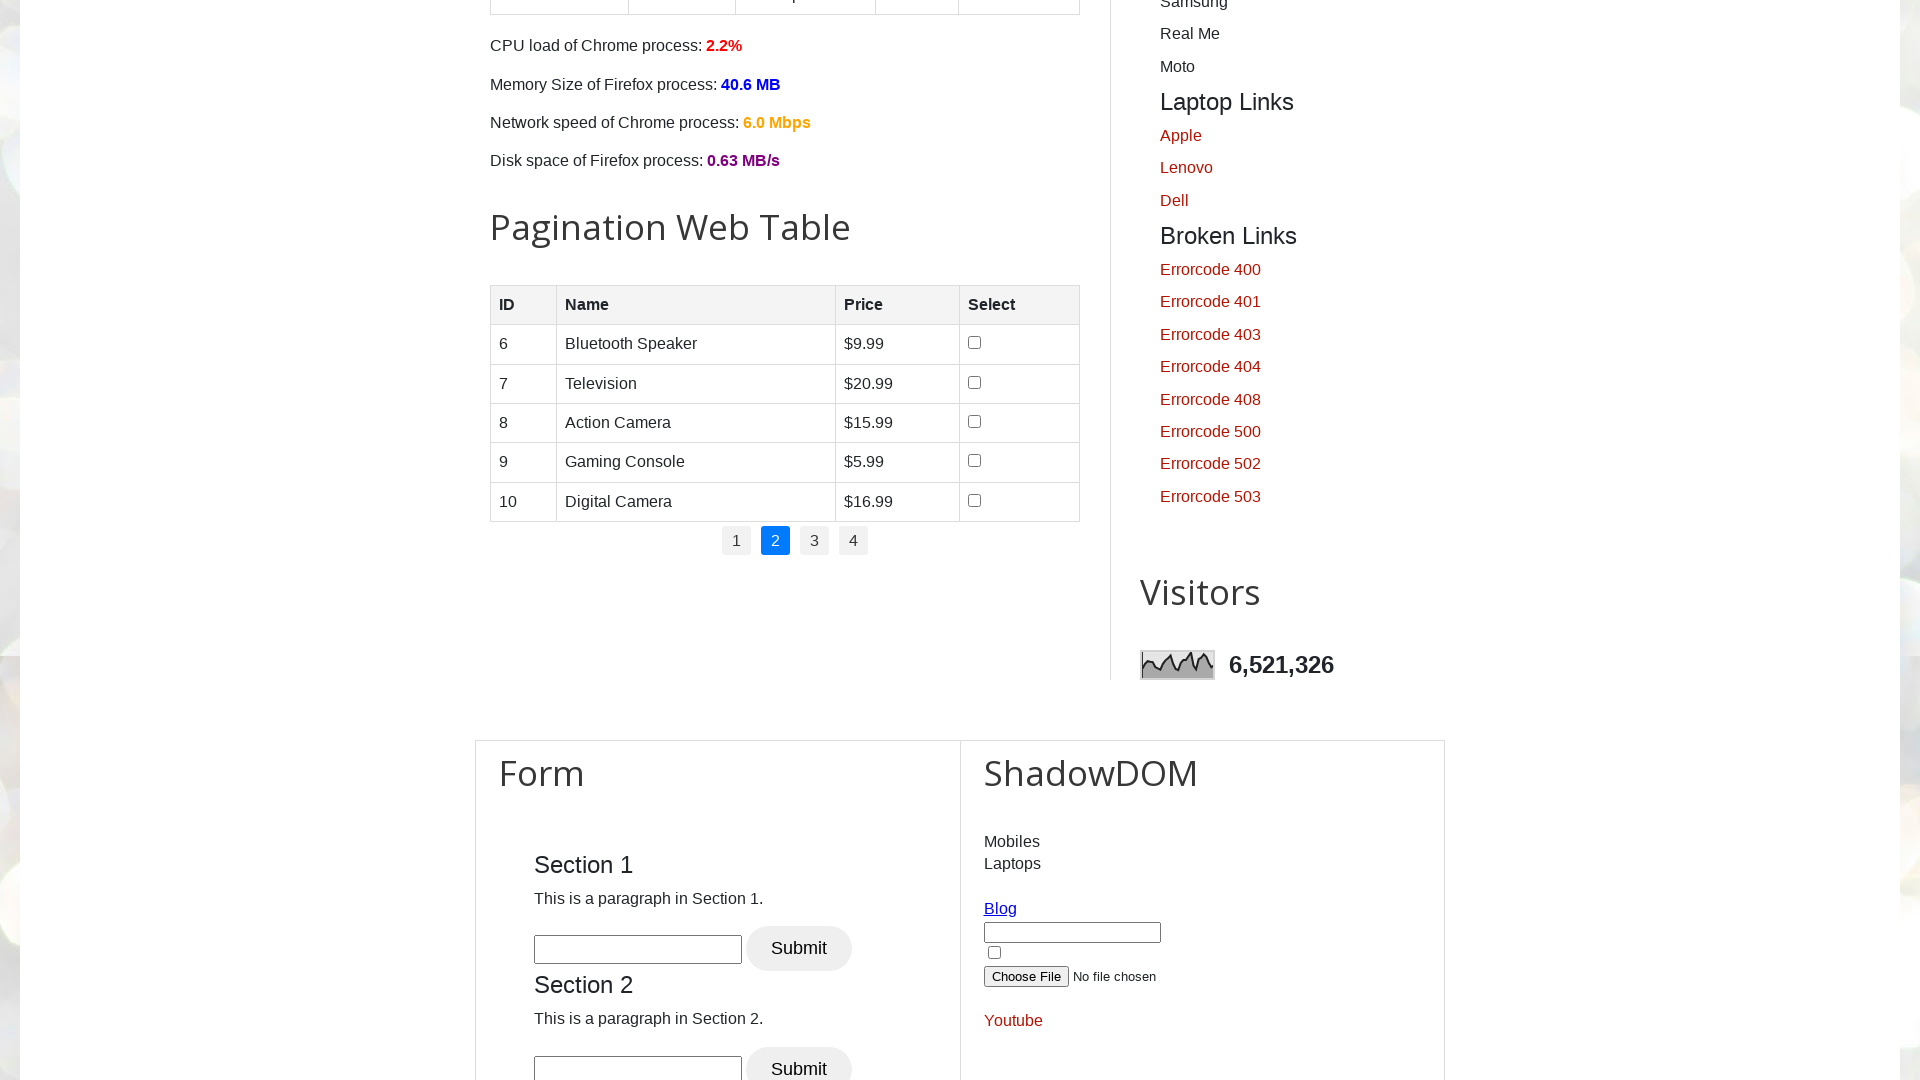

Clicked on page 3 in pagination at (814, 541) on //a[text()=3]
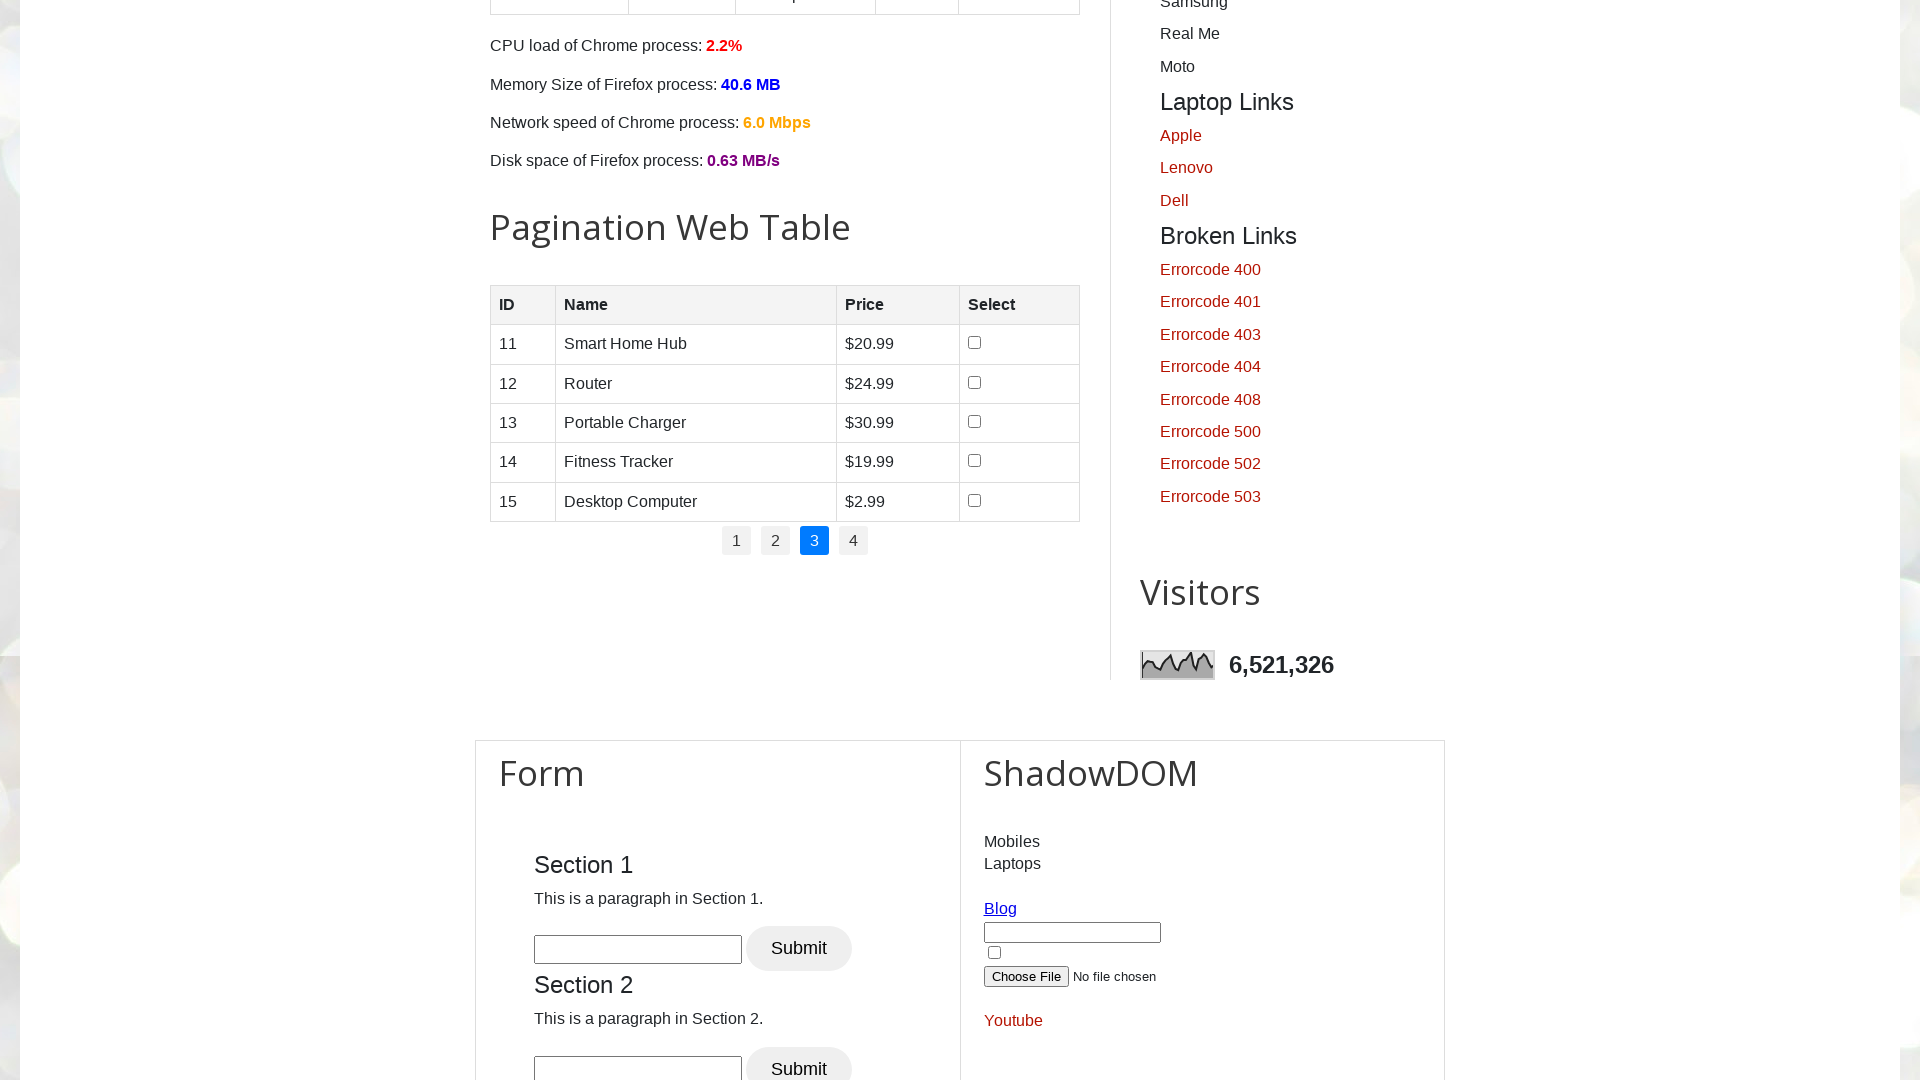

Waited 2 seconds before clicking pagination
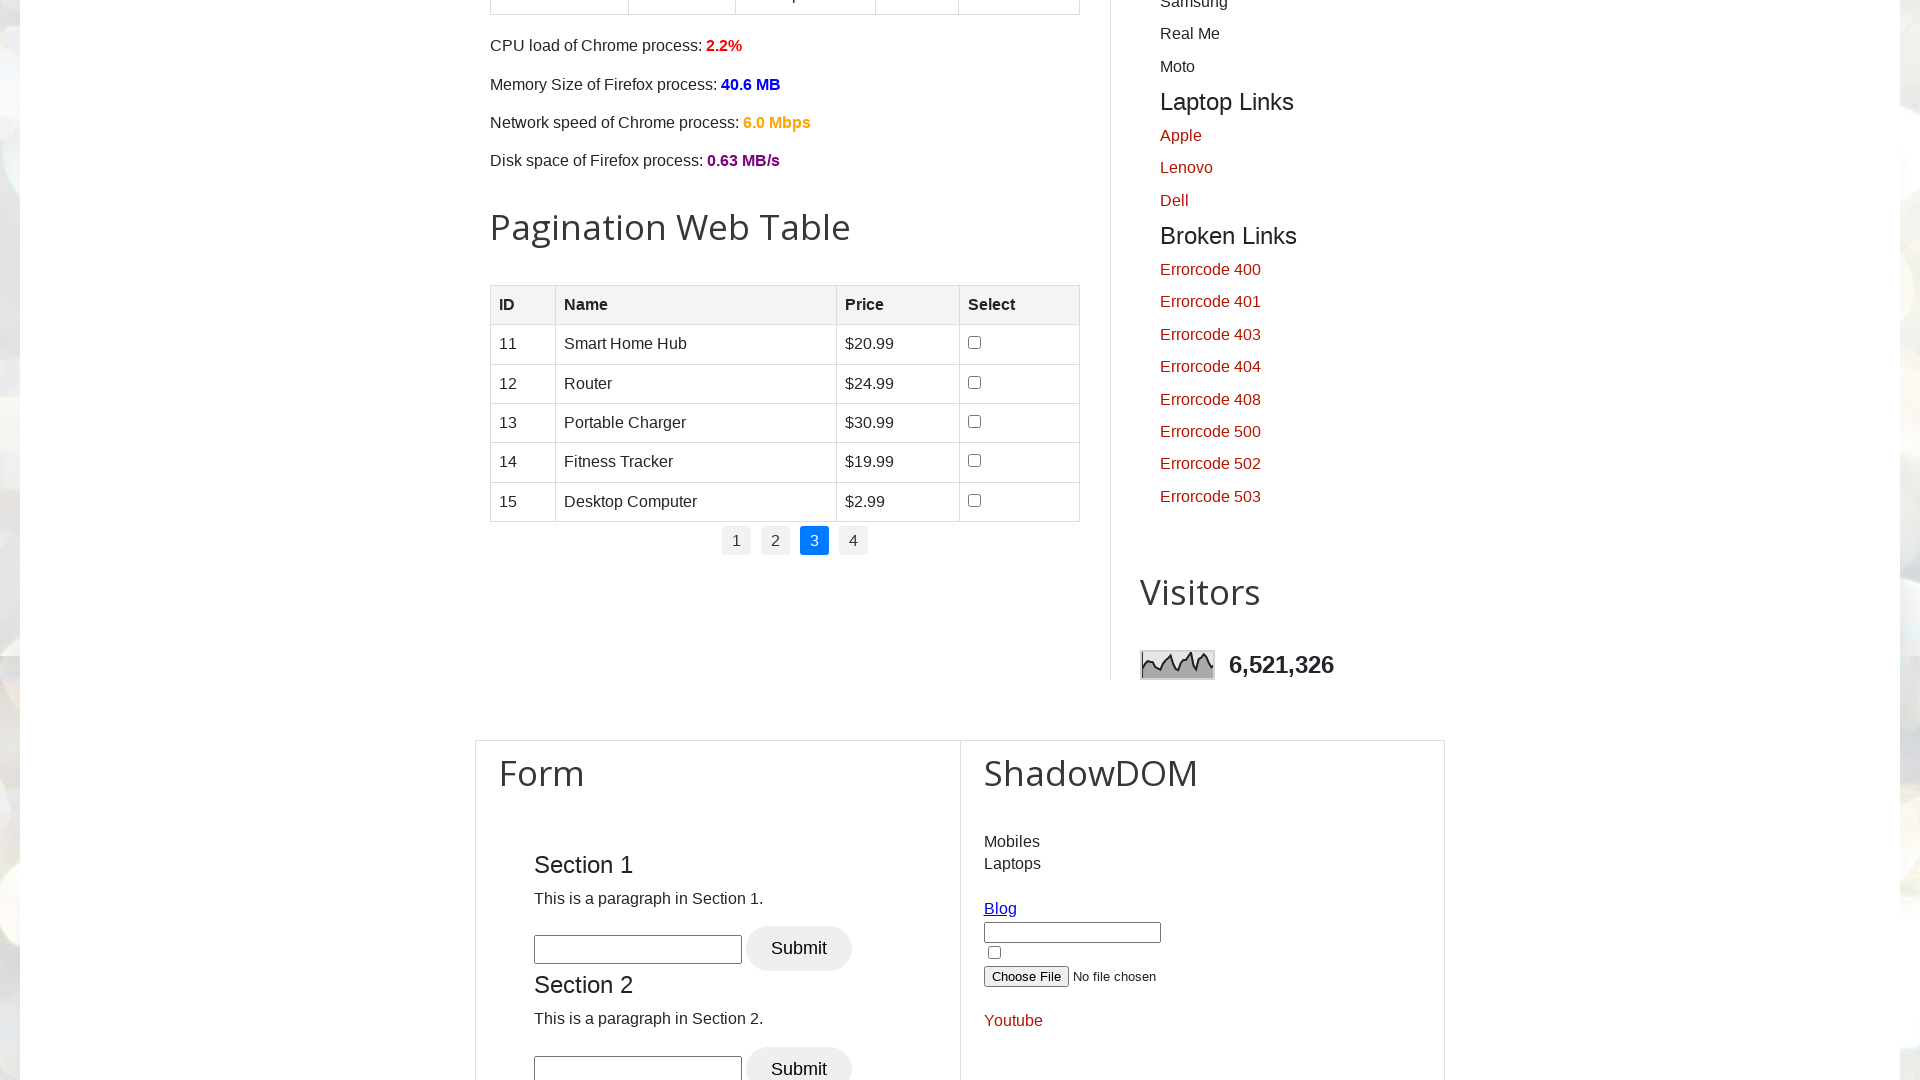

Clicked on page 4 in pagination at (854, 541) on //a[text()=4]
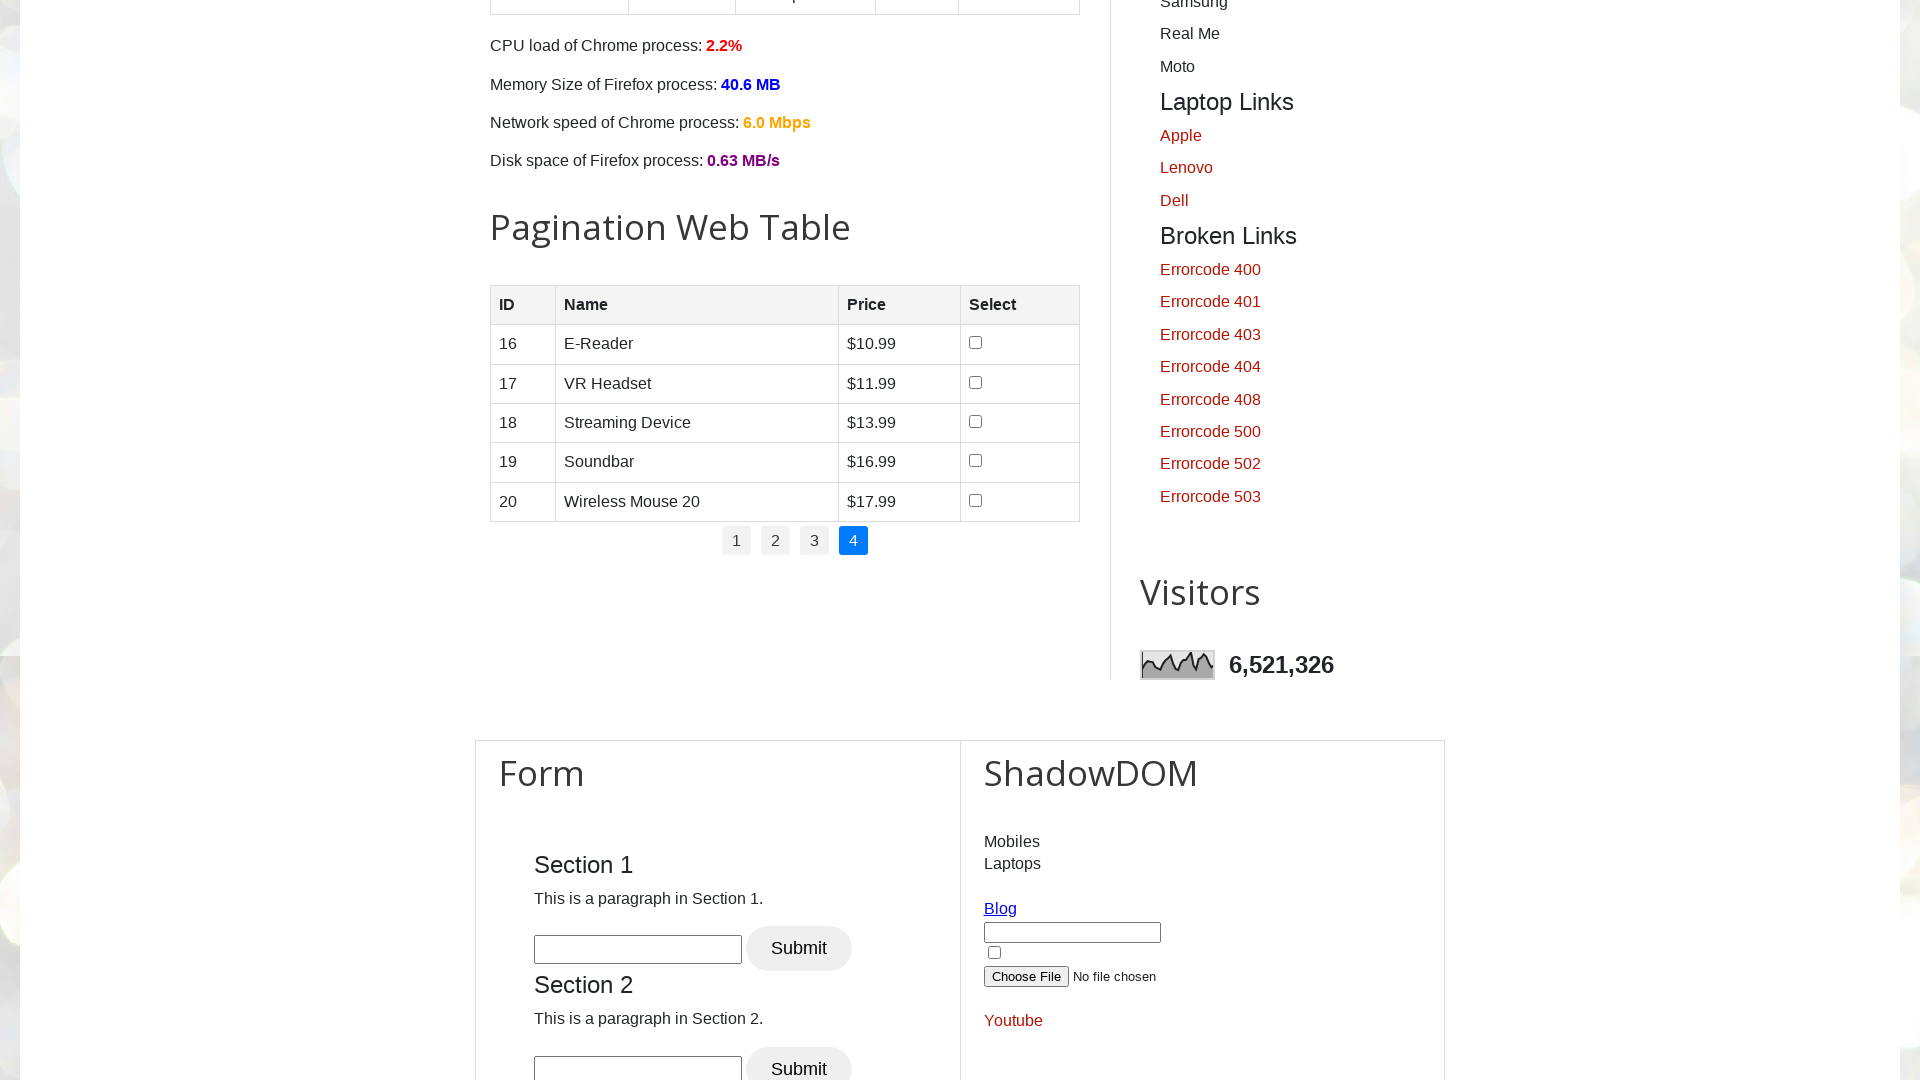

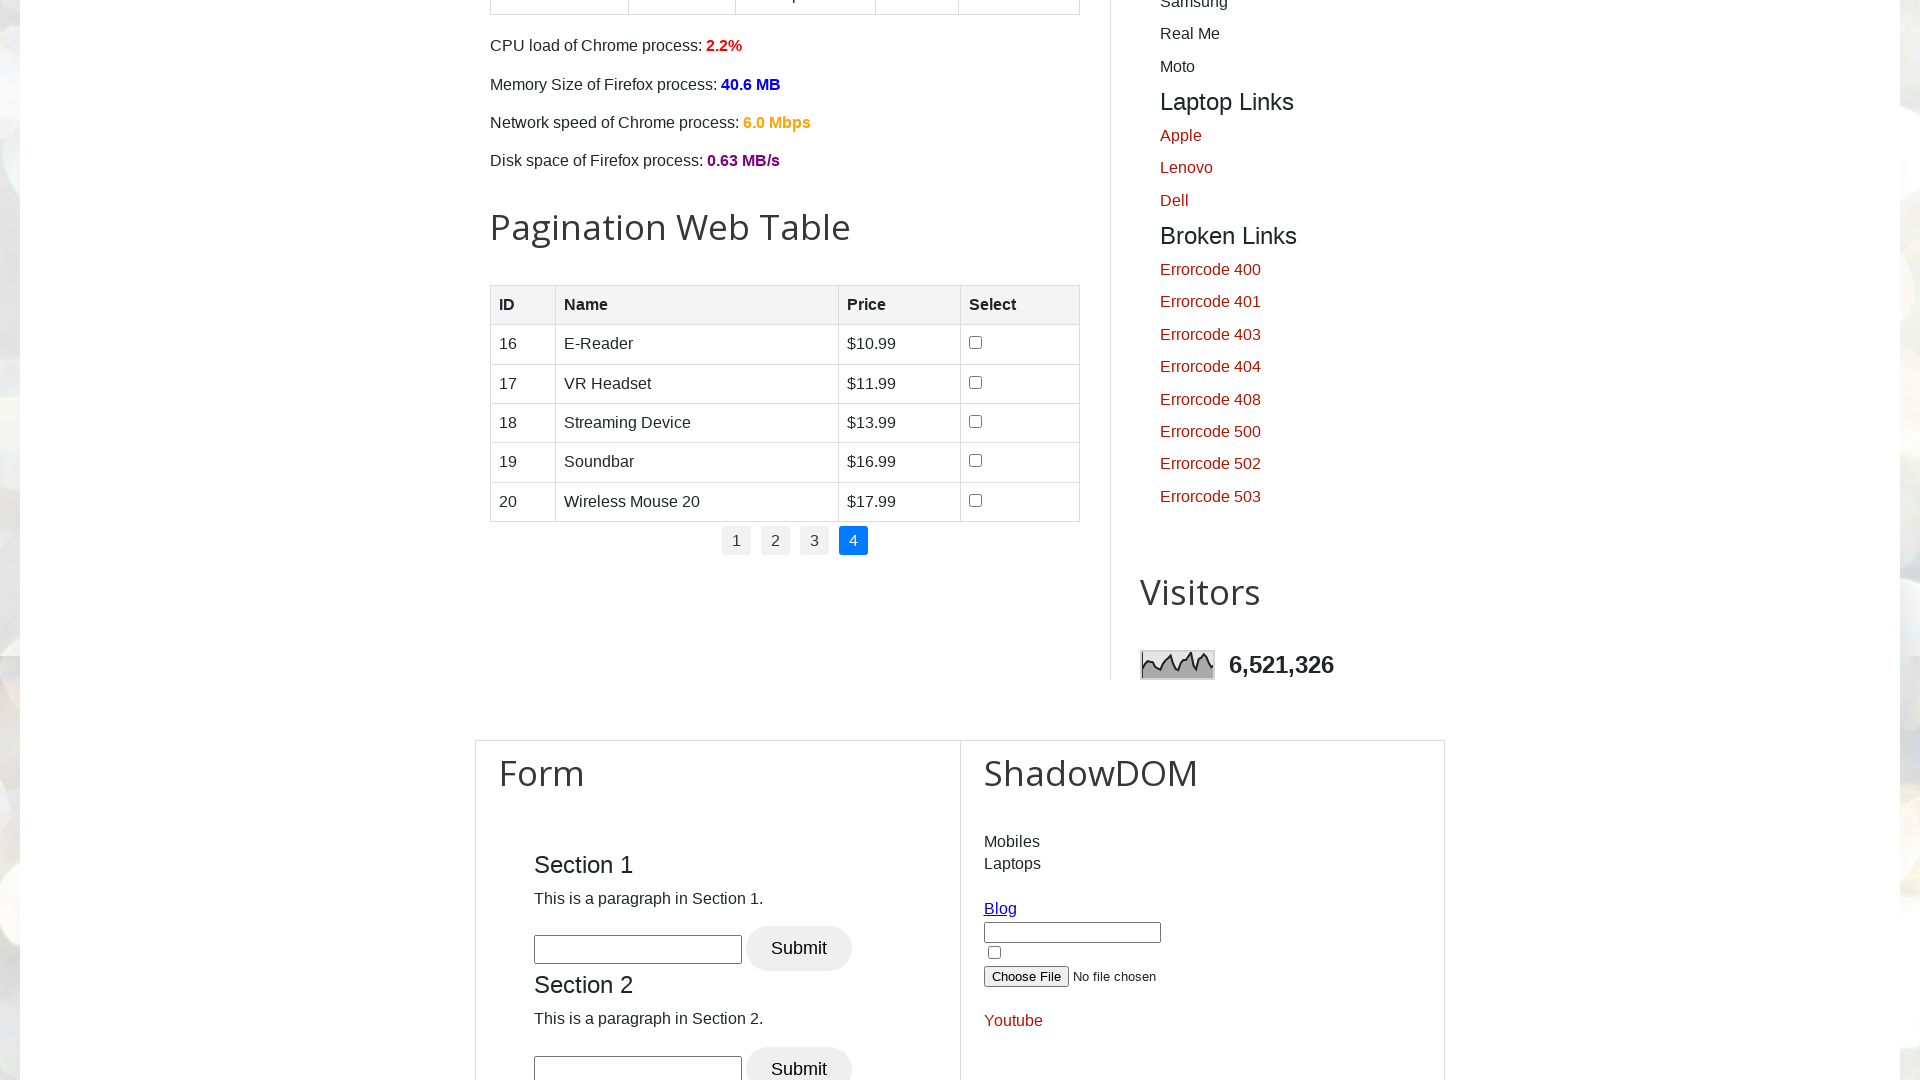